Tests a student registration form by filling in all fields including name, email, gender, phone, date of birth, subjects, hobbies, address, state/city, and submitting the form, then verifying the submitted data in a confirmation modal.

Starting URL: https://demoqa.com/automation-practice-form

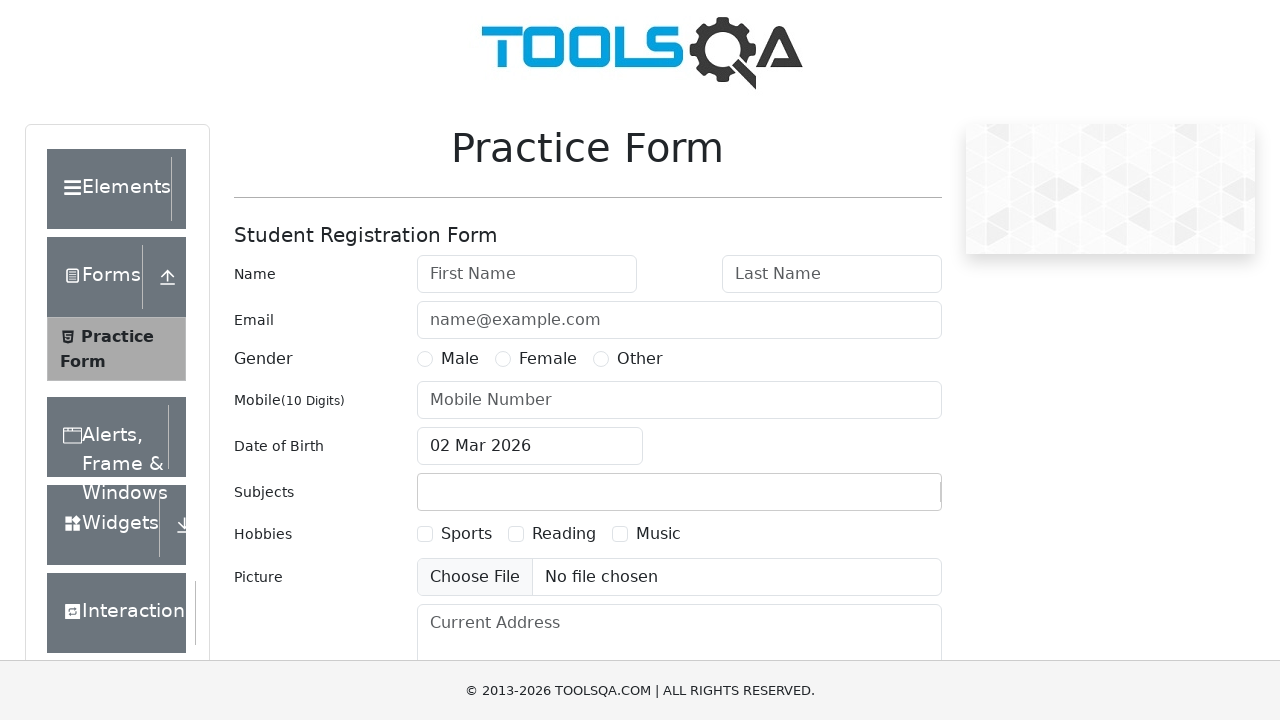

Waited for practice form to load
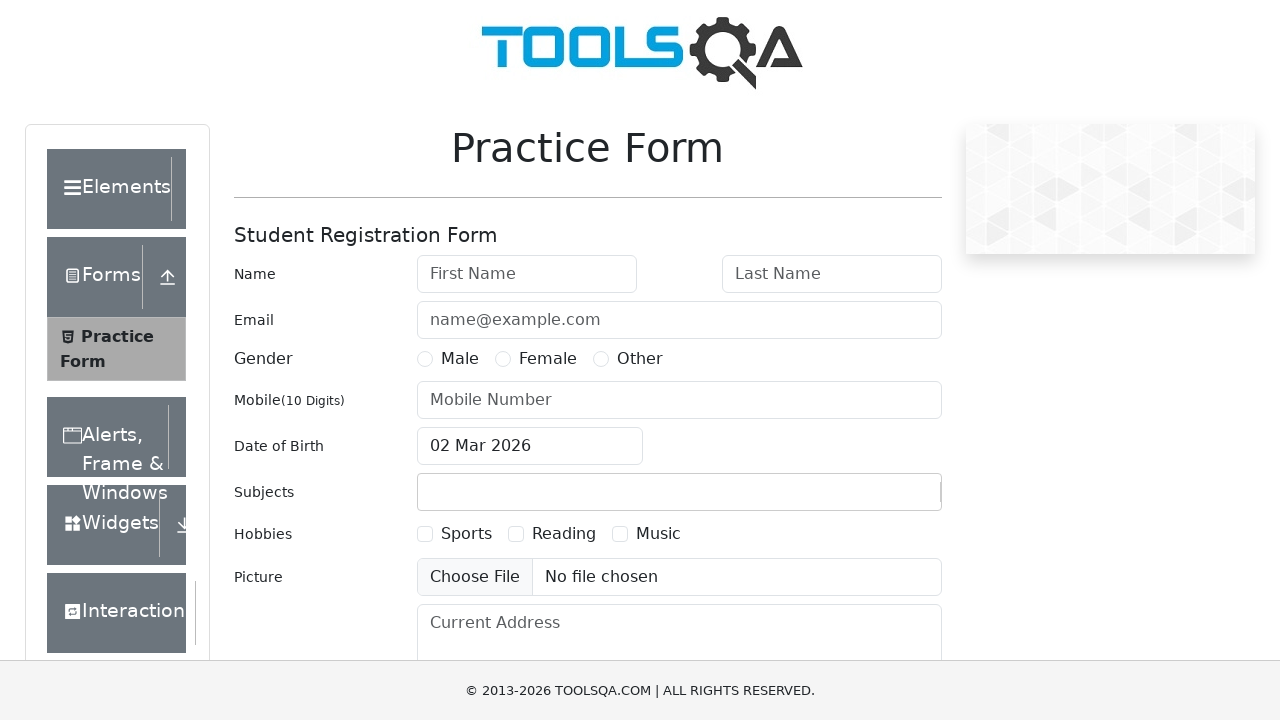

Removed fixed banner element
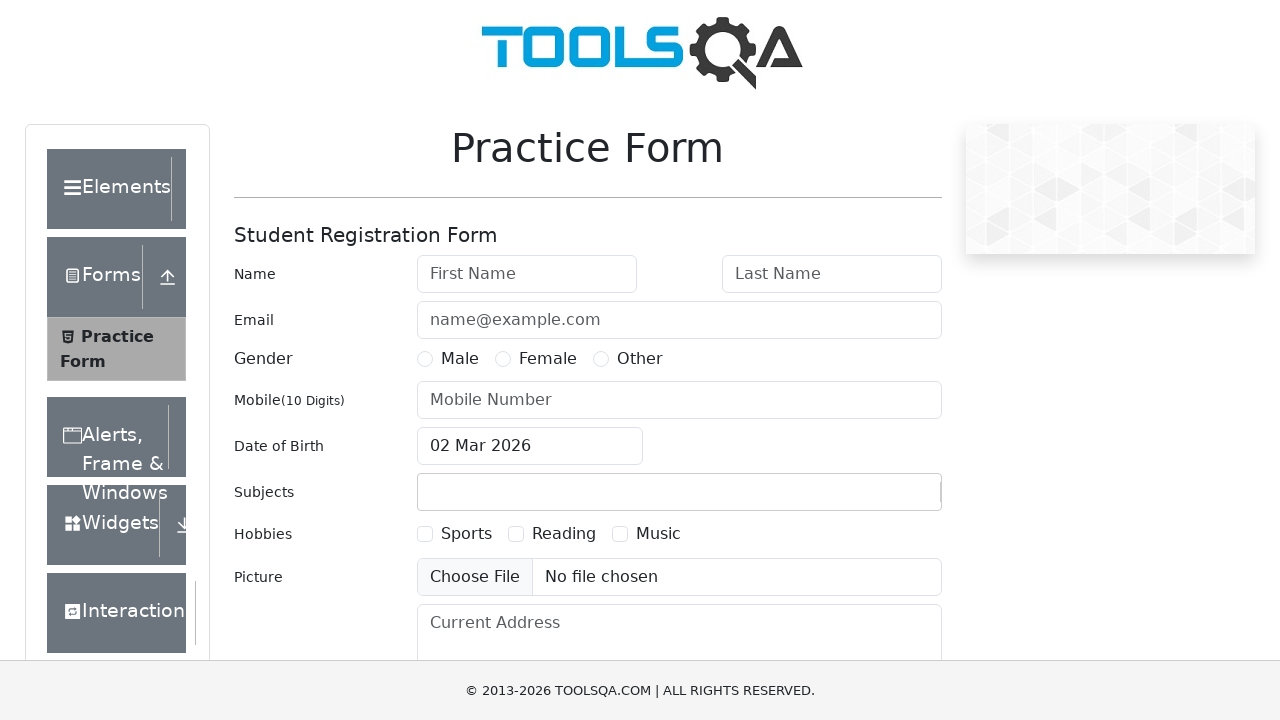

Removed footer element
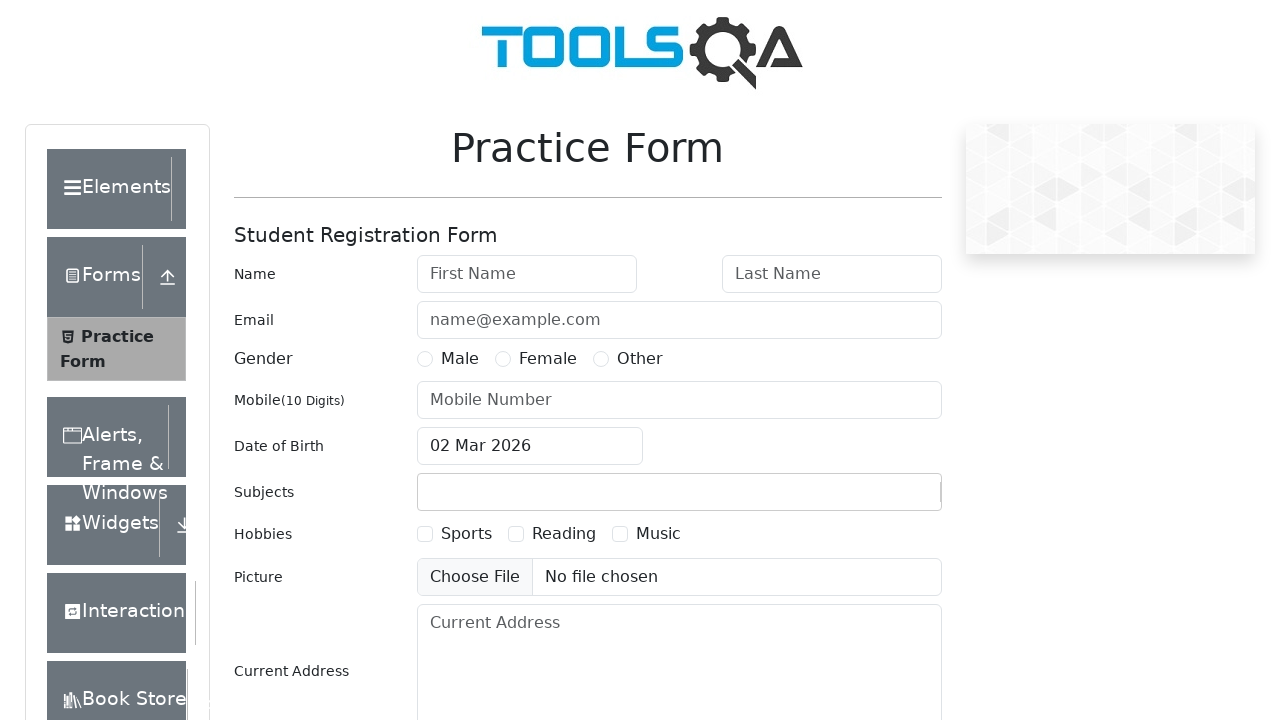

Filled first name field with 'Maria' on #firstName
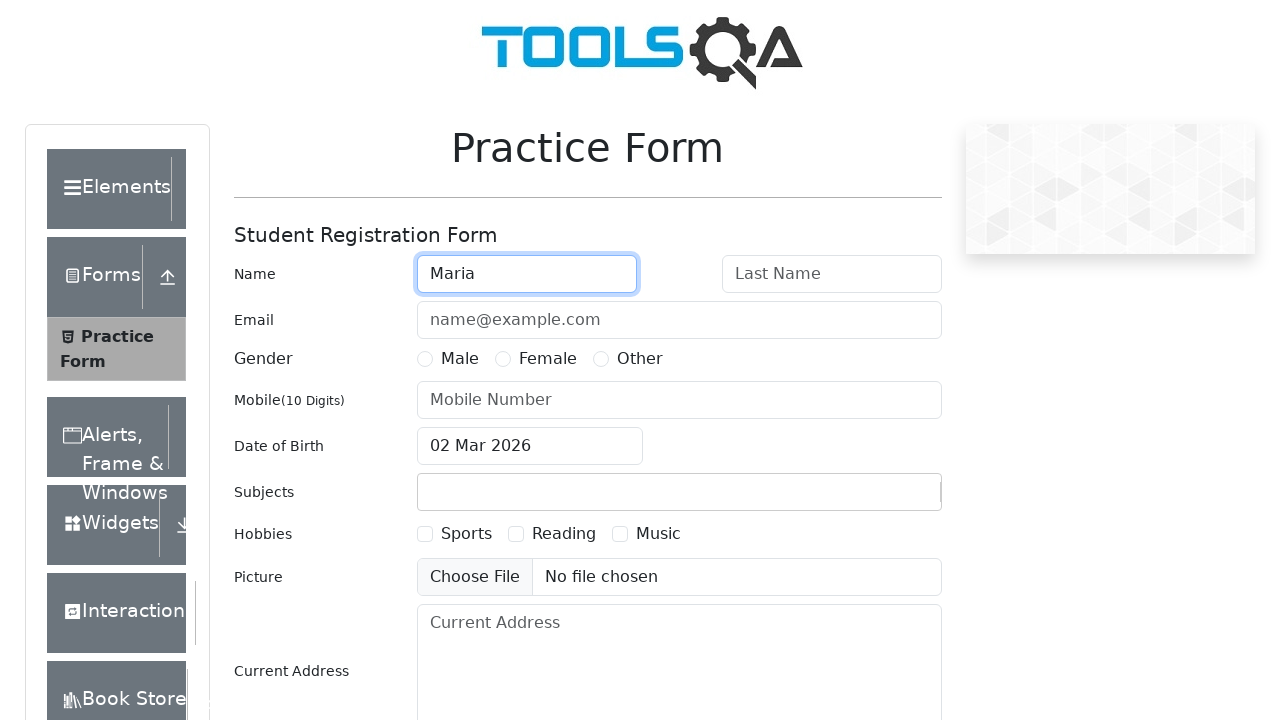

Filled last name field with 'Grishina' on #lastName
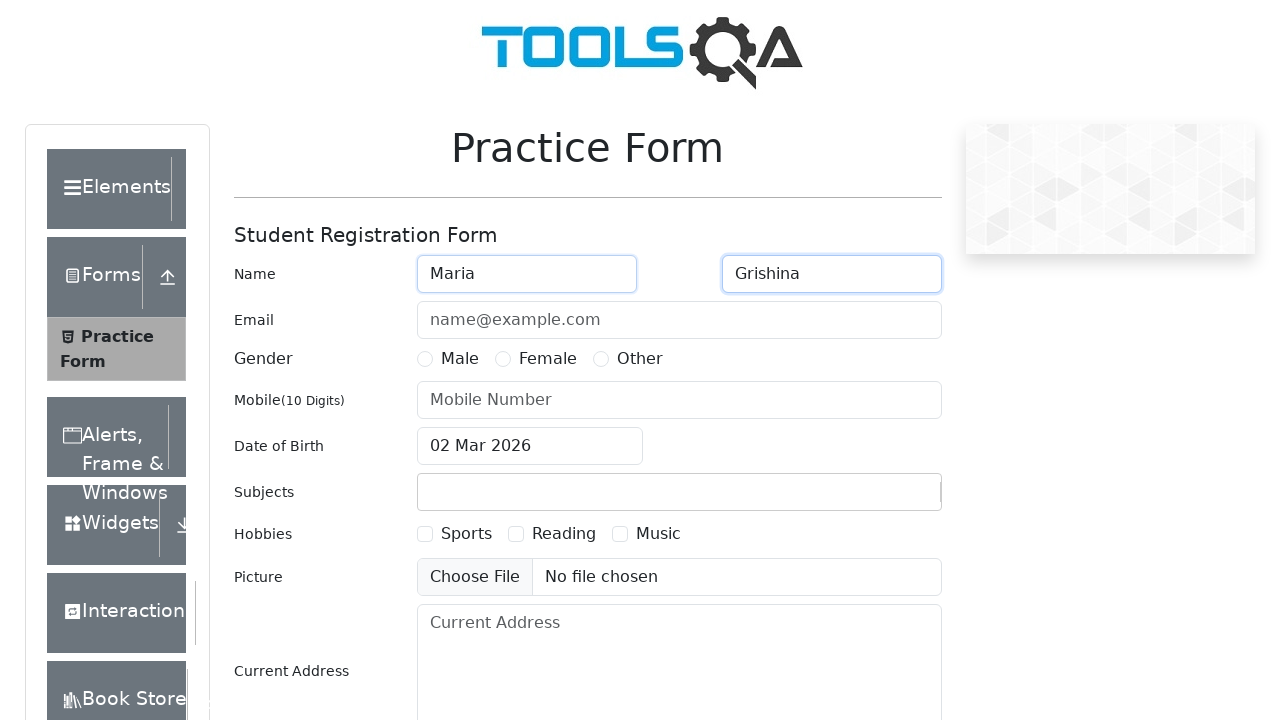

Filled email field with 'Mariann@inbox.com' on #userEmail
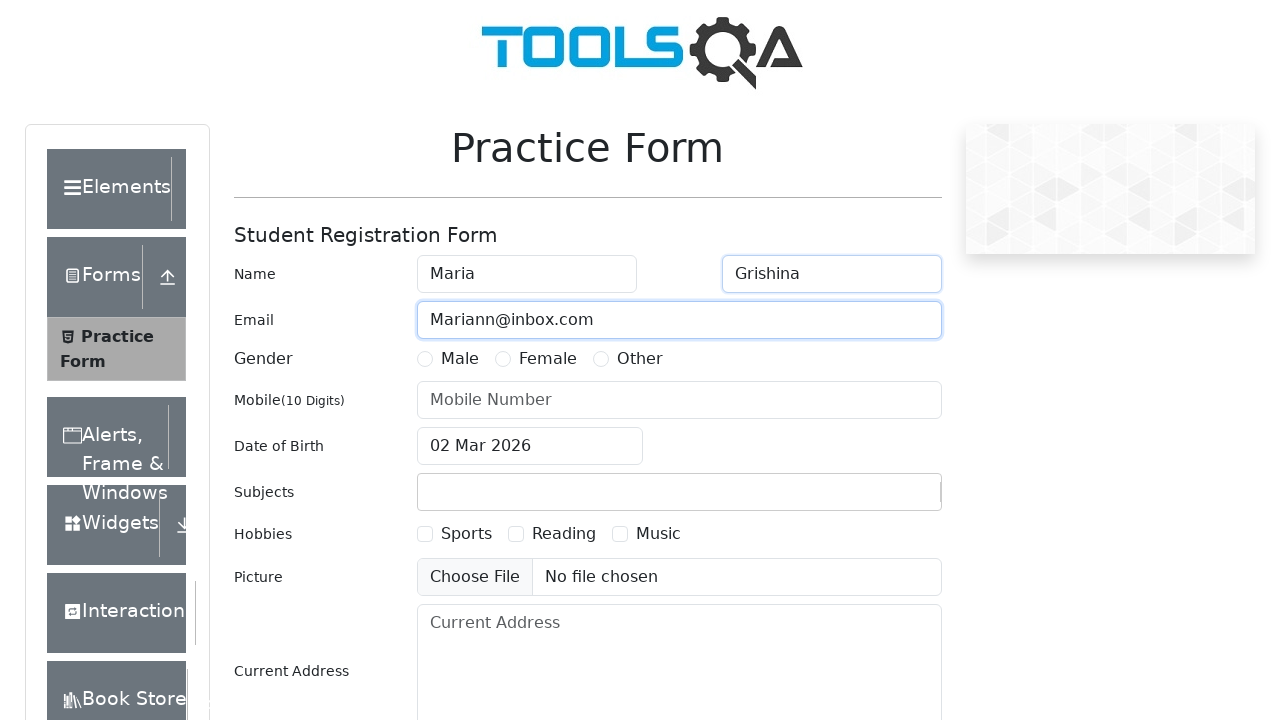

Selected 'Other' gender option at (640, 359) on text=Other
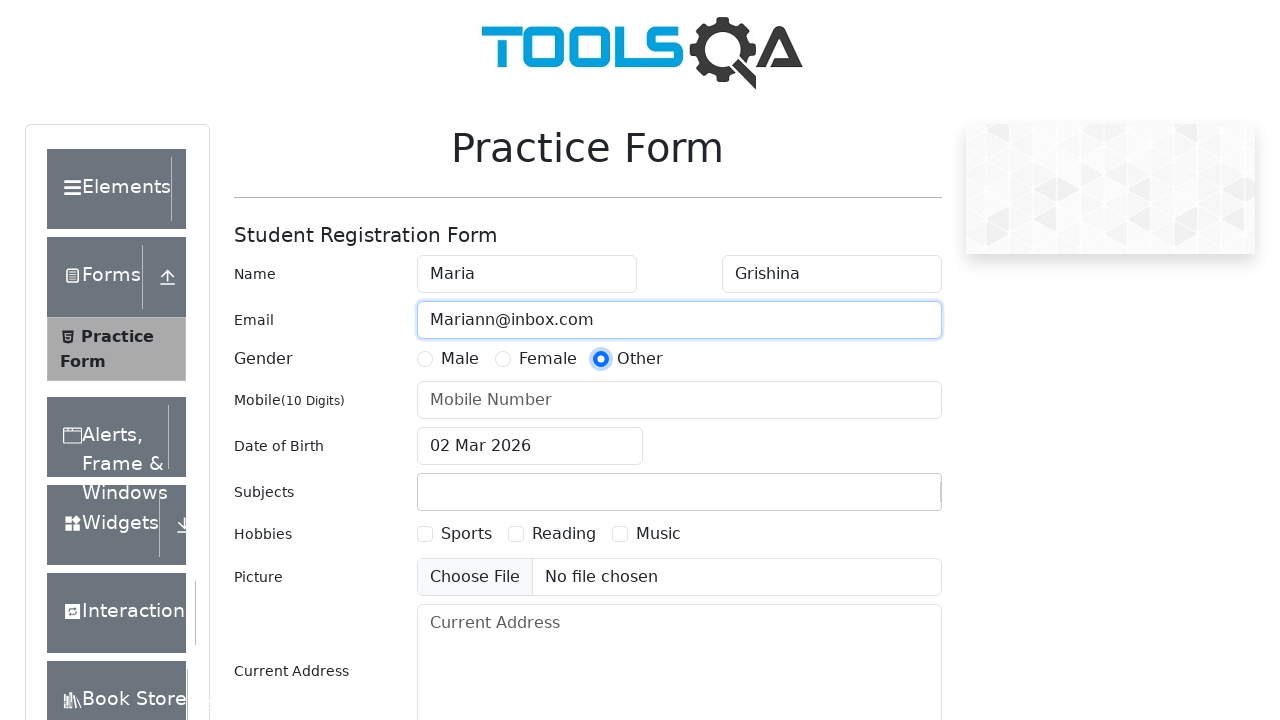

Filled phone number field with '9603447567' on #userNumber
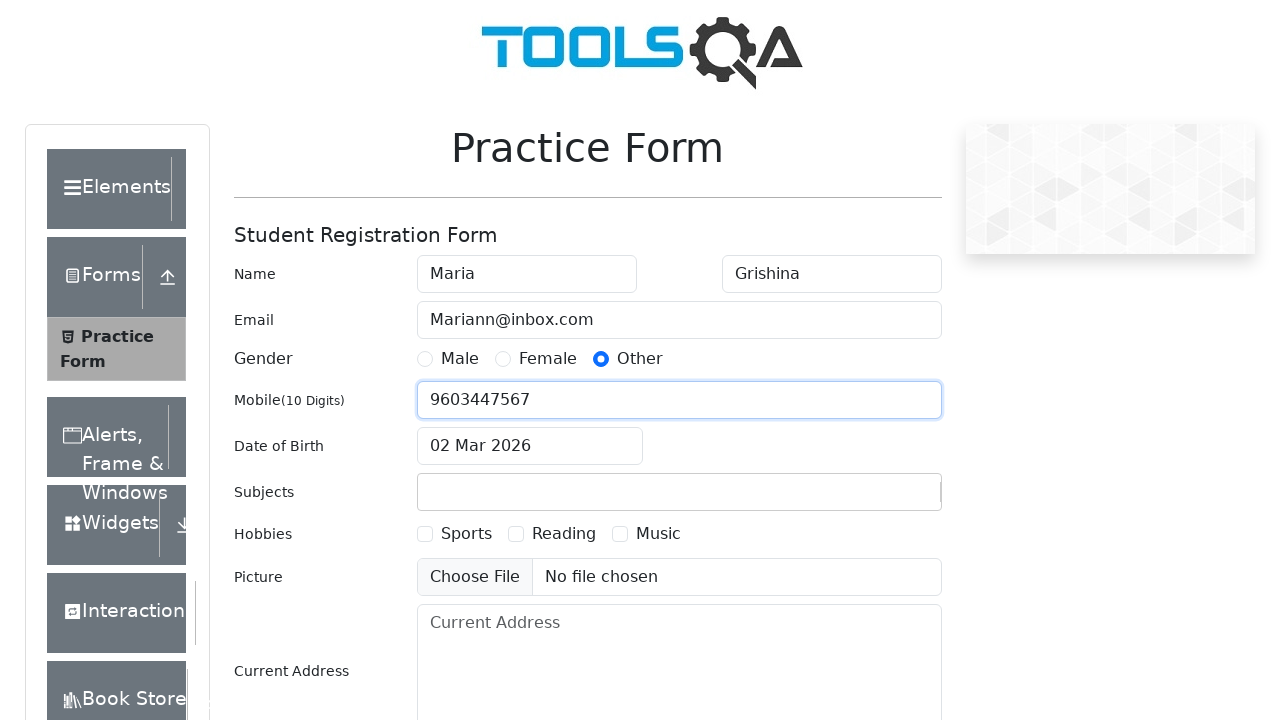

Clicked date of birth field to open calendar at (530, 446) on #dateOfBirthInput
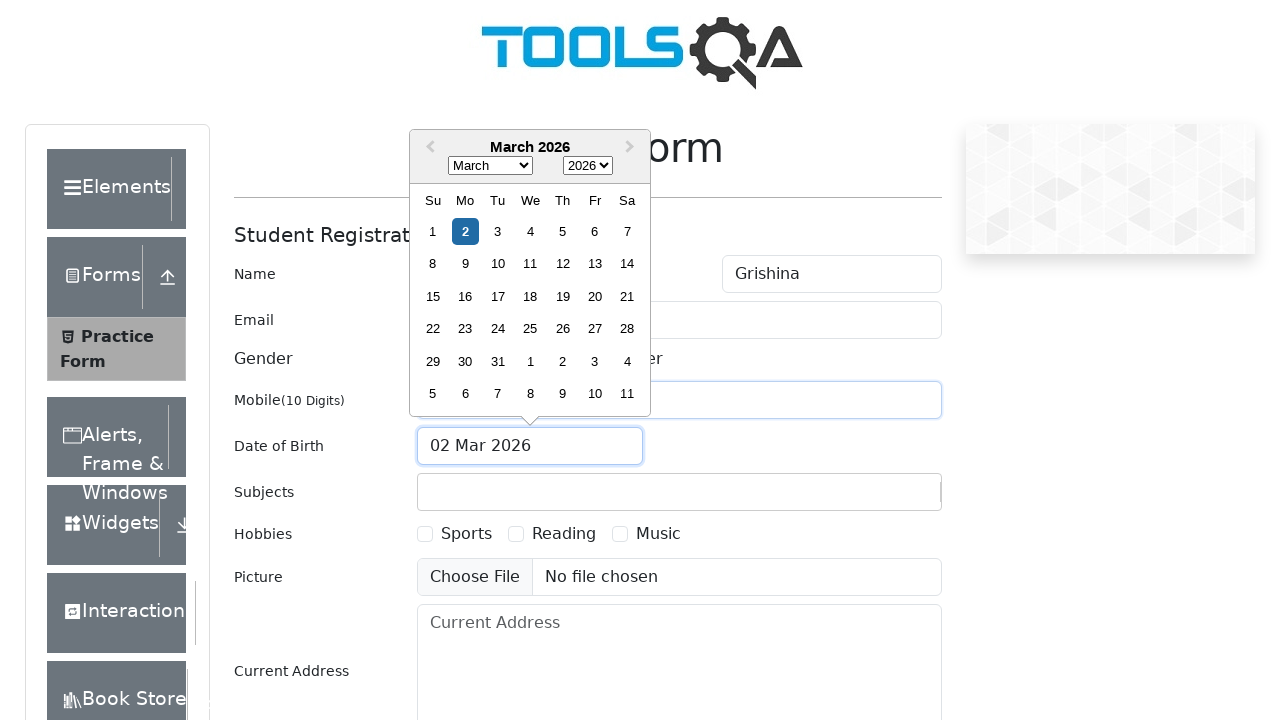

Selected May in date picker month dropdown on .react-datepicker__month-select
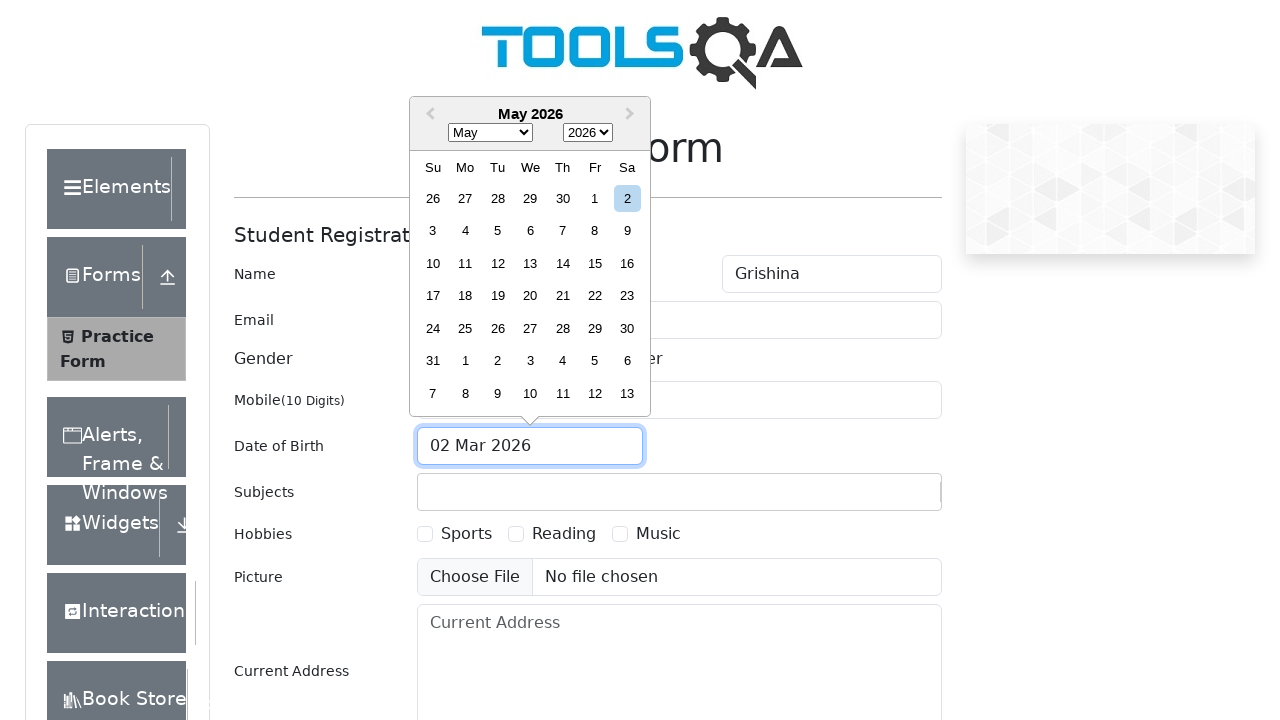

Selected 1900 in date picker year dropdown on .react-datepicker__year-select
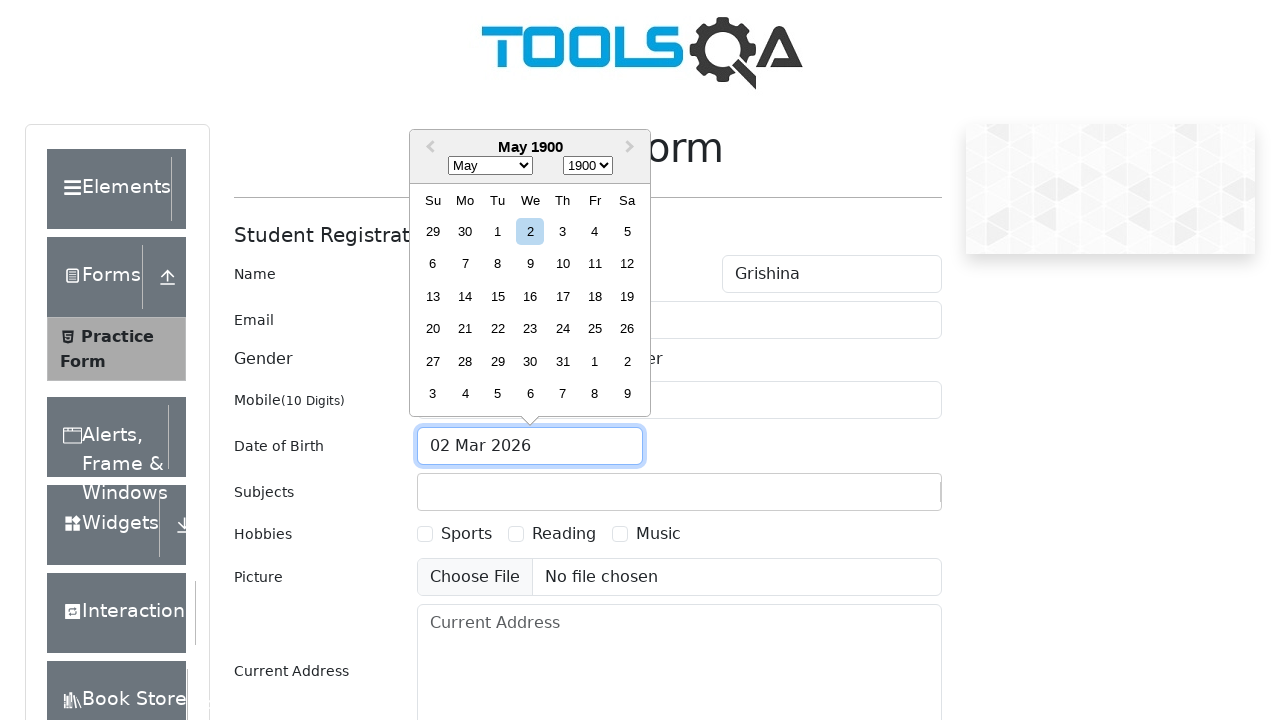

Selected day 22 in date picker at (498, 329) on div.react-datepicker__day--022:not(.react-datepicker__day--outside-month)
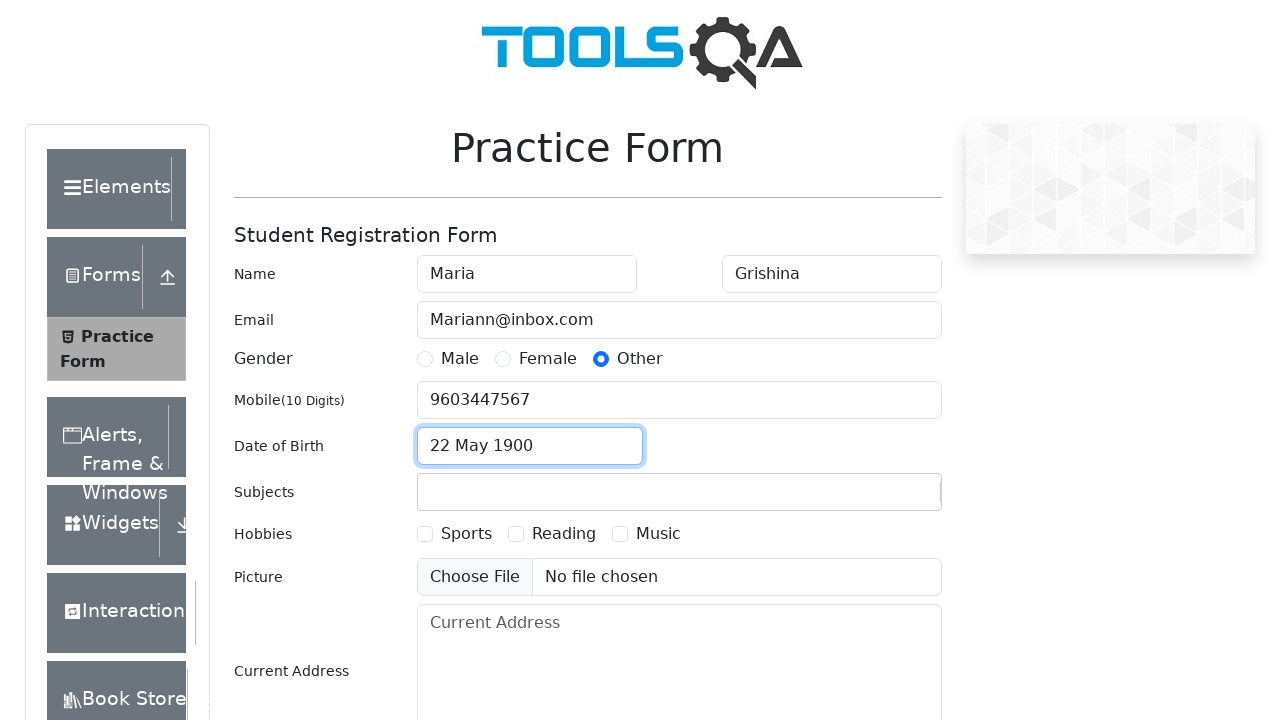

Filled subjects input field with 'Math' on #subjectsInput
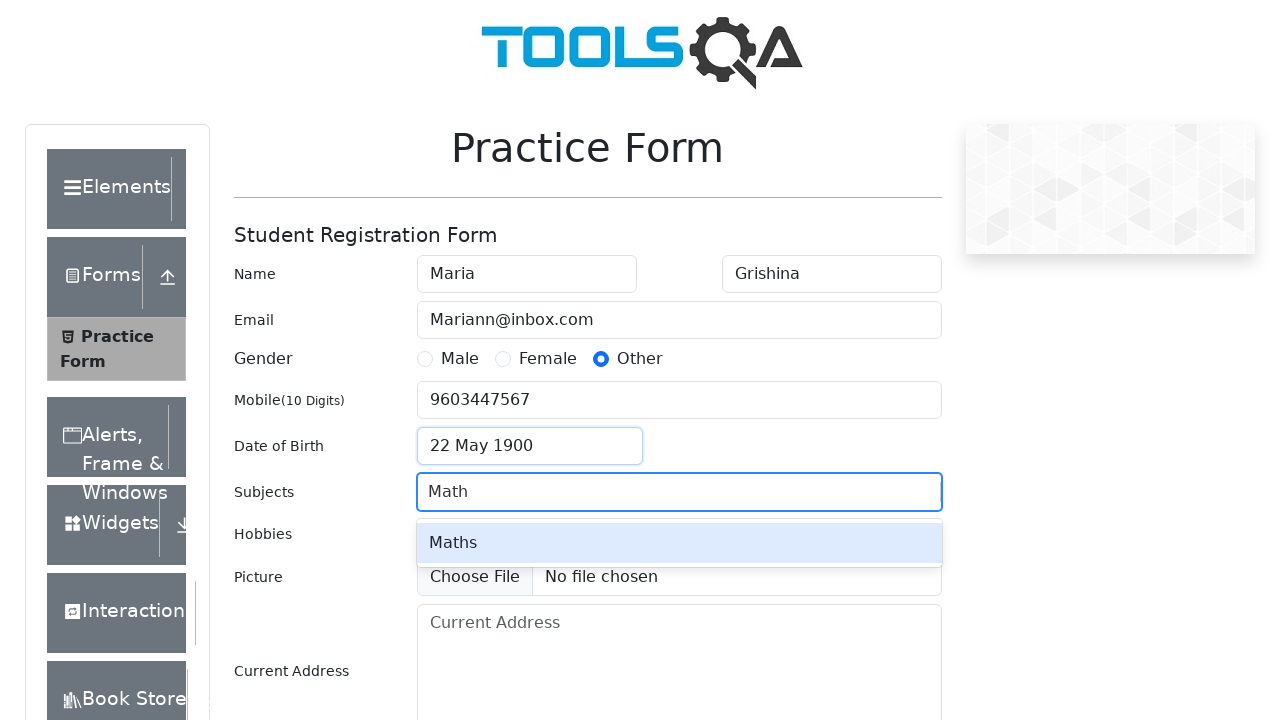

Pressed Enter to confirm Math subject selection on #subjectsInput
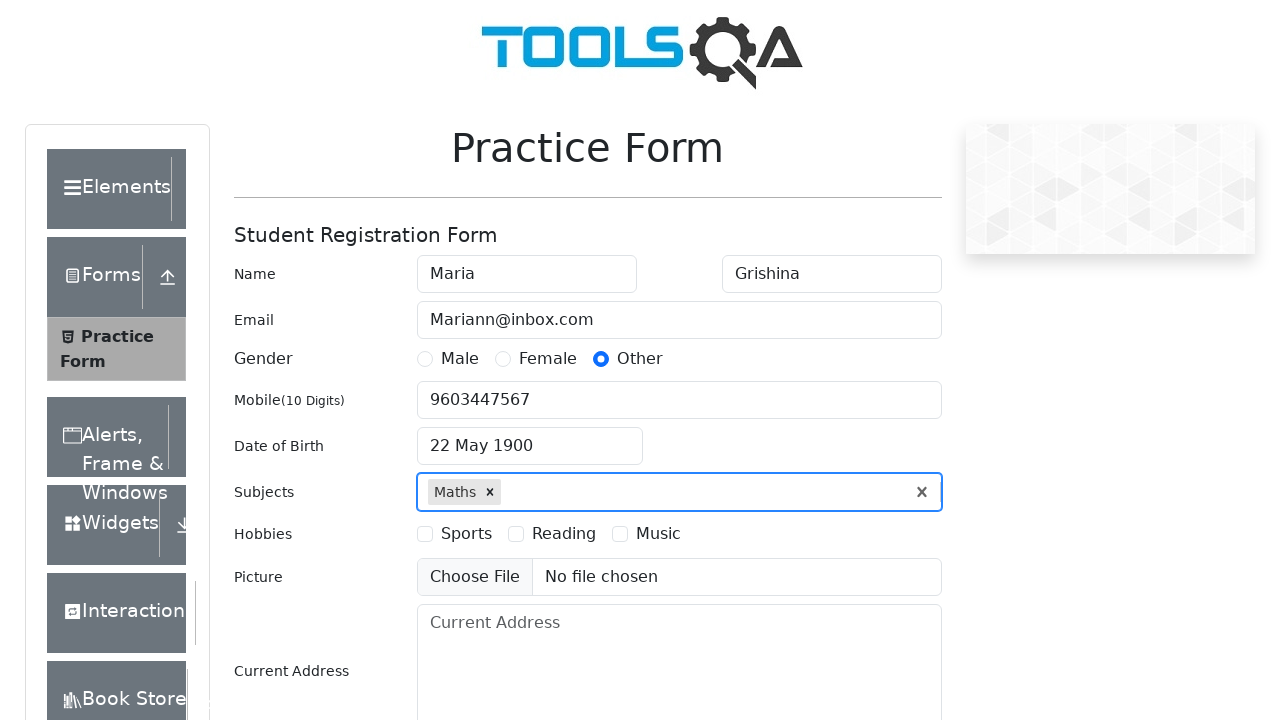

Selected first hobby checkbox at (466, 534) on label[for='hobbies-checkbox-1']
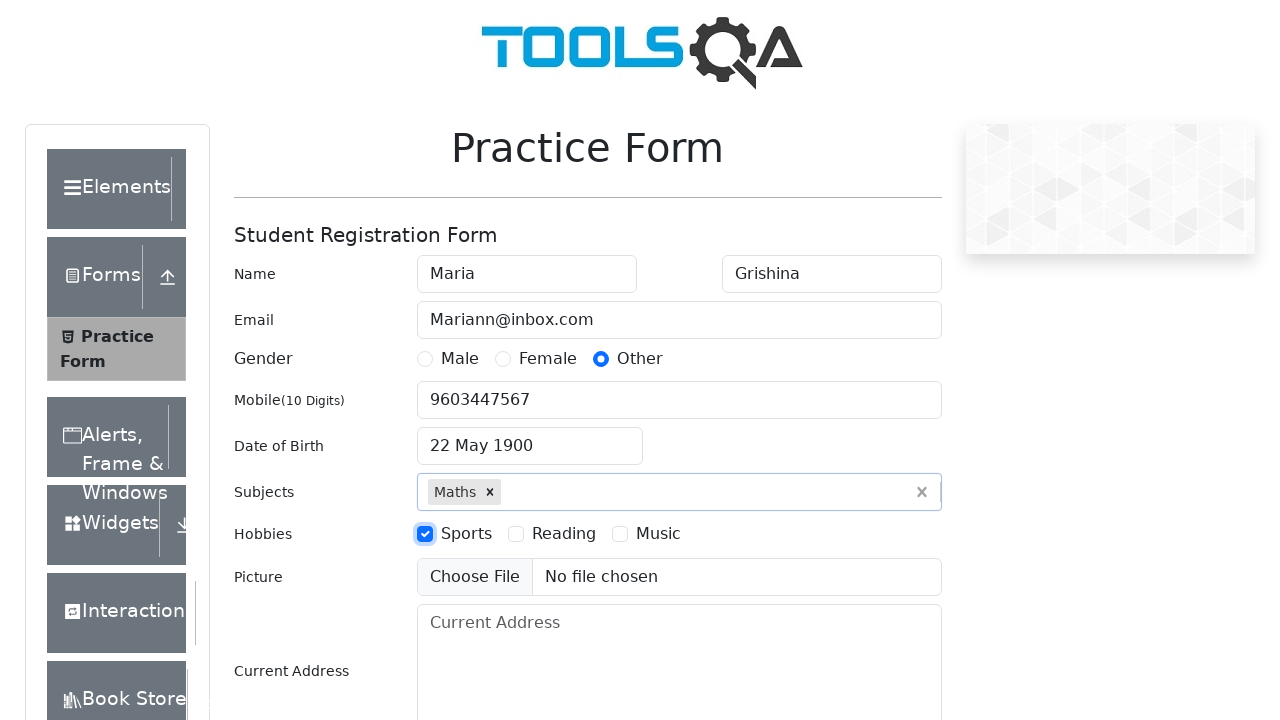

Selected second hobby checkbox at (564, 534) on label[for='hobbies-checkbox-2']
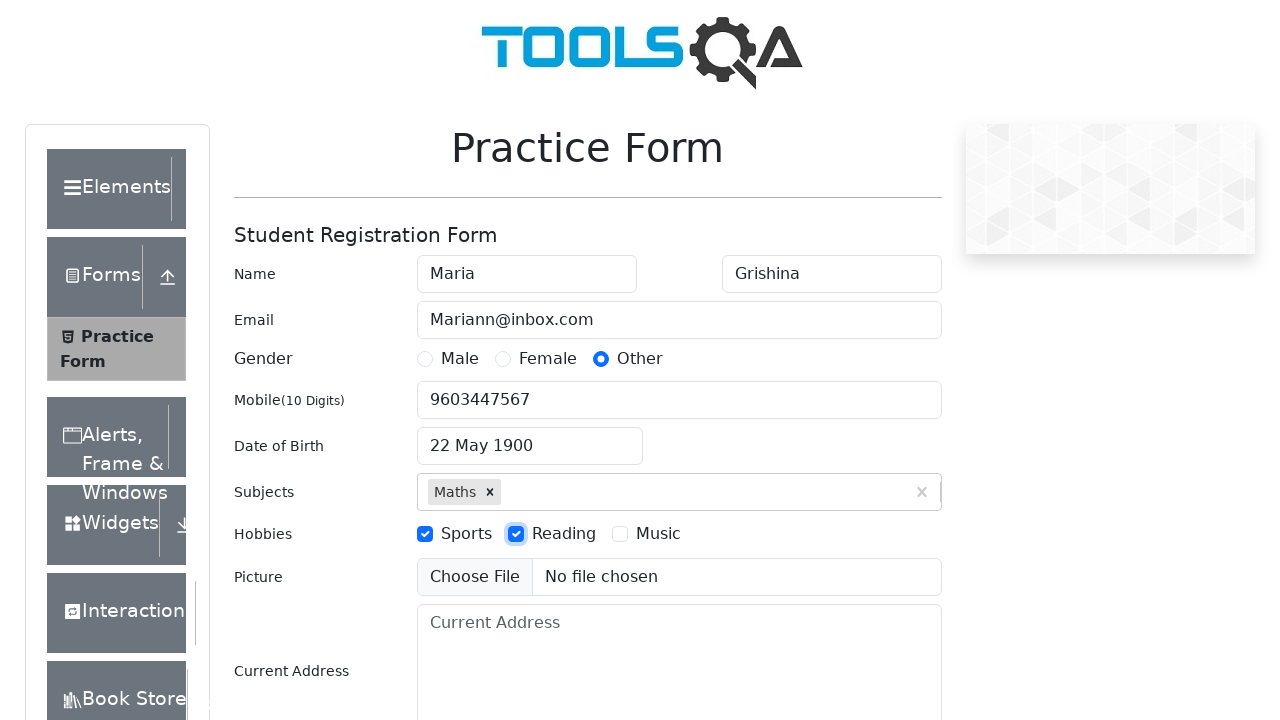

Selected third hobby checkbox at (658, 534) on label[for='hobbies-checkbox-3']
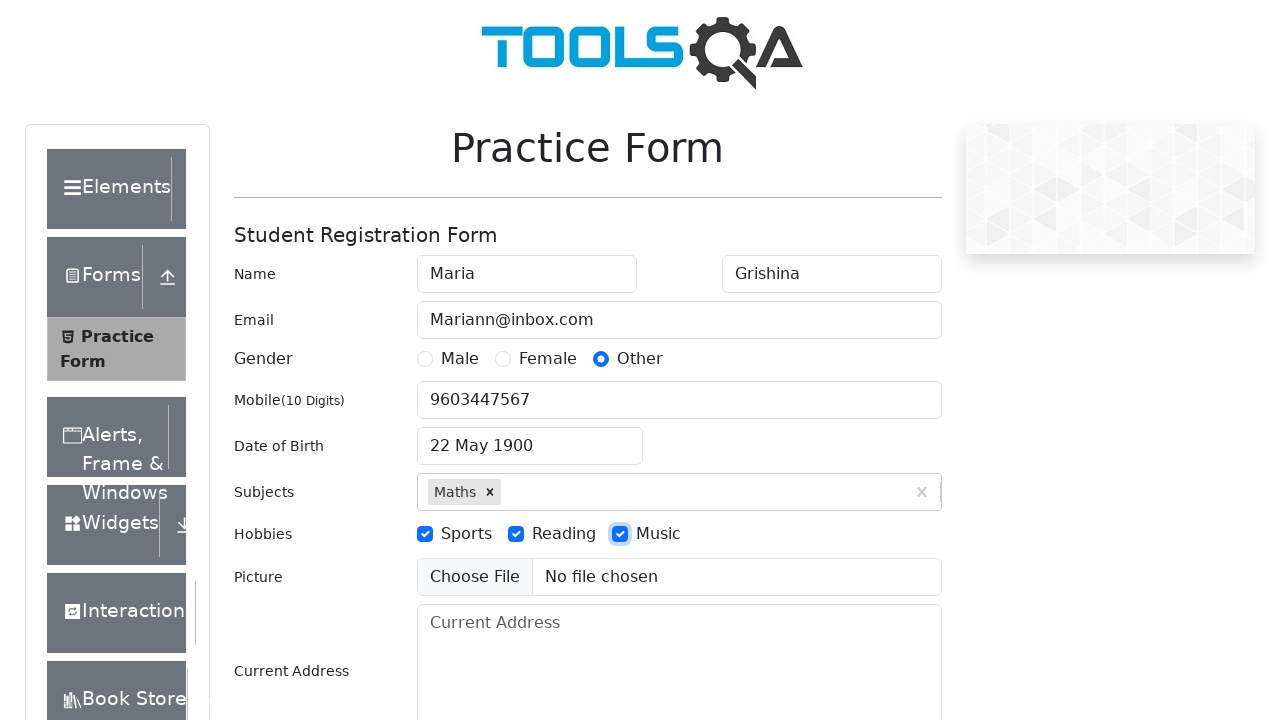

Filled current address field with Russian address on #currentAddress
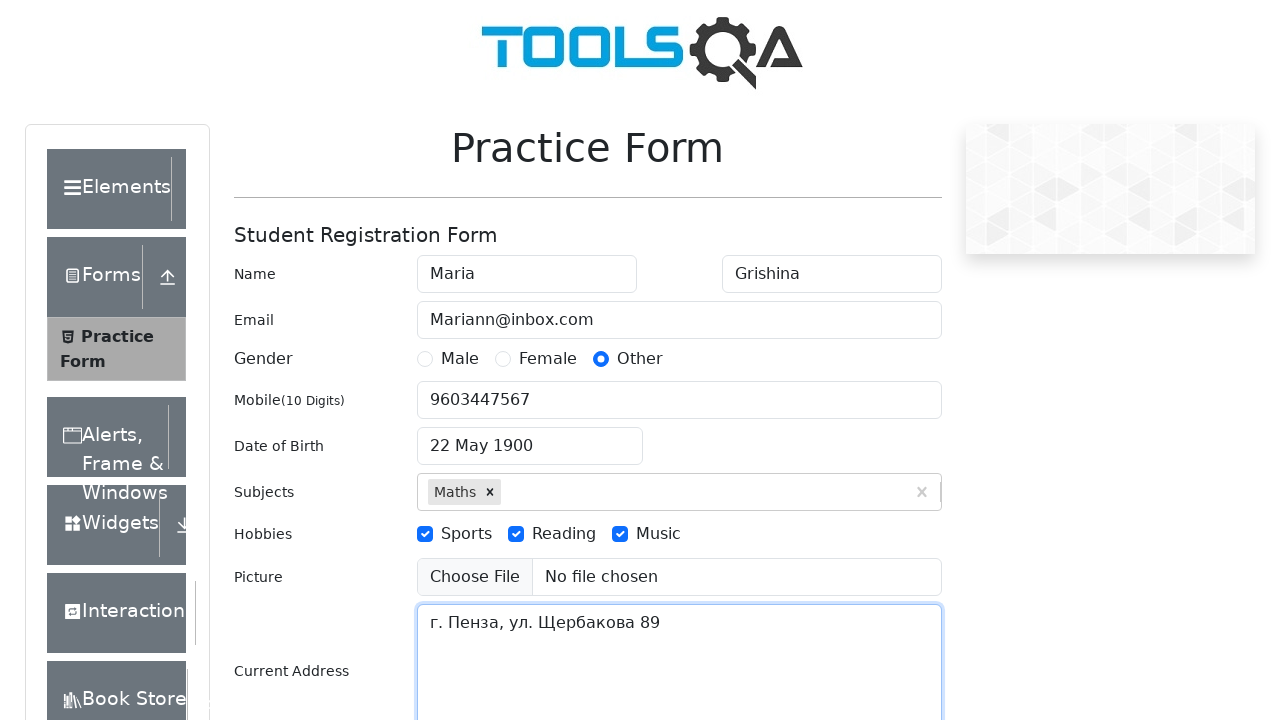

Typed 'n' in state selection field on #react-select-3-input
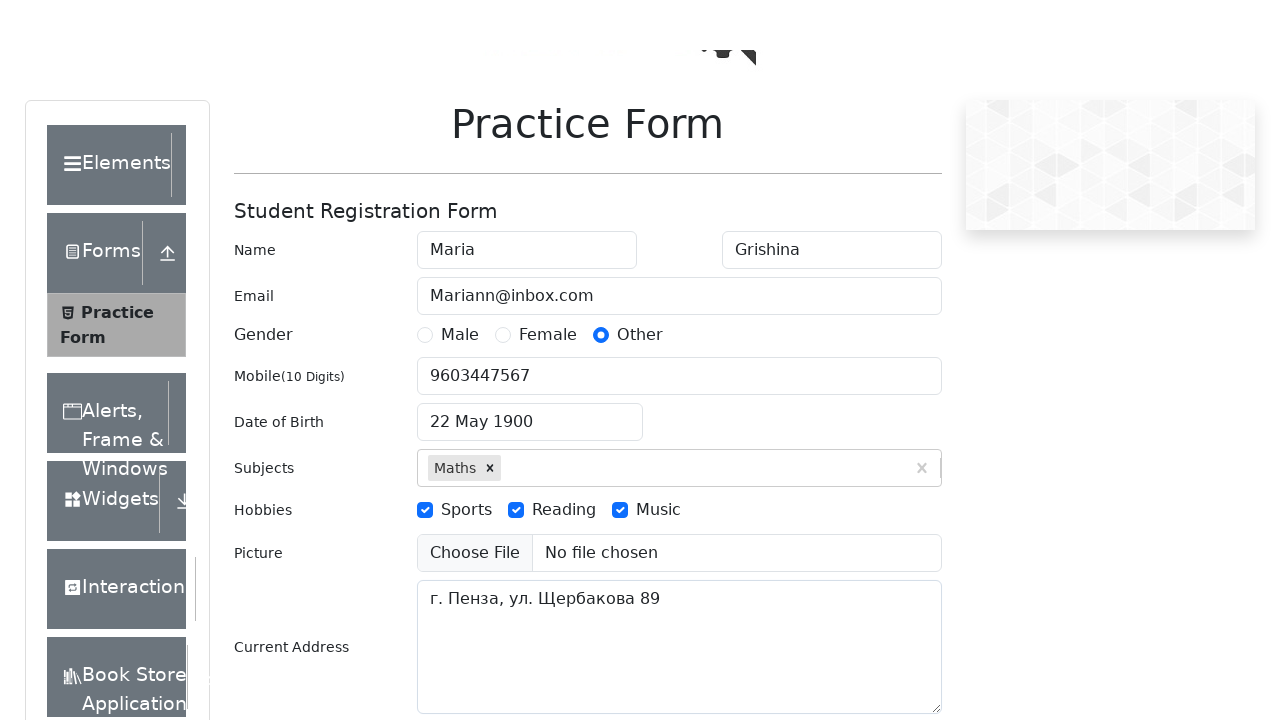

Pressed Enter to confirm state selection on #react-select-3-input
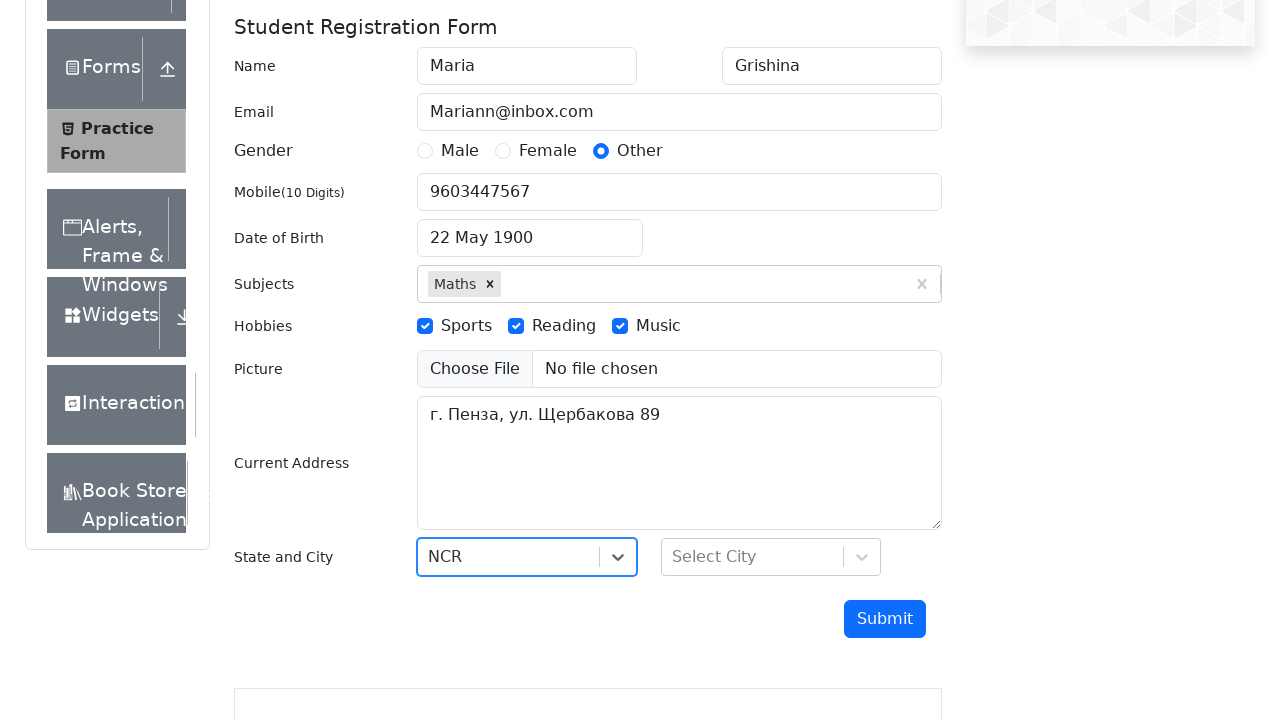

Typed 'a' in city selection field on #react-select-4-input
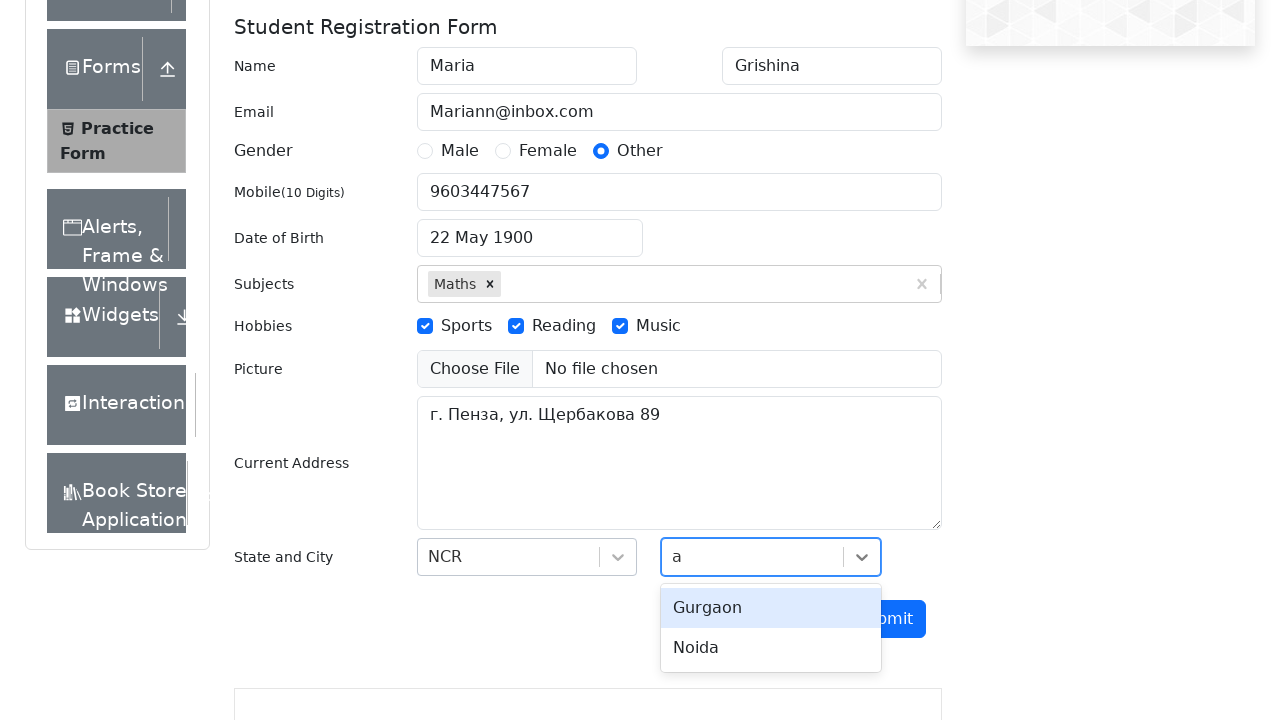

Pressed Enter to confirm city selection on #react-select-4-input
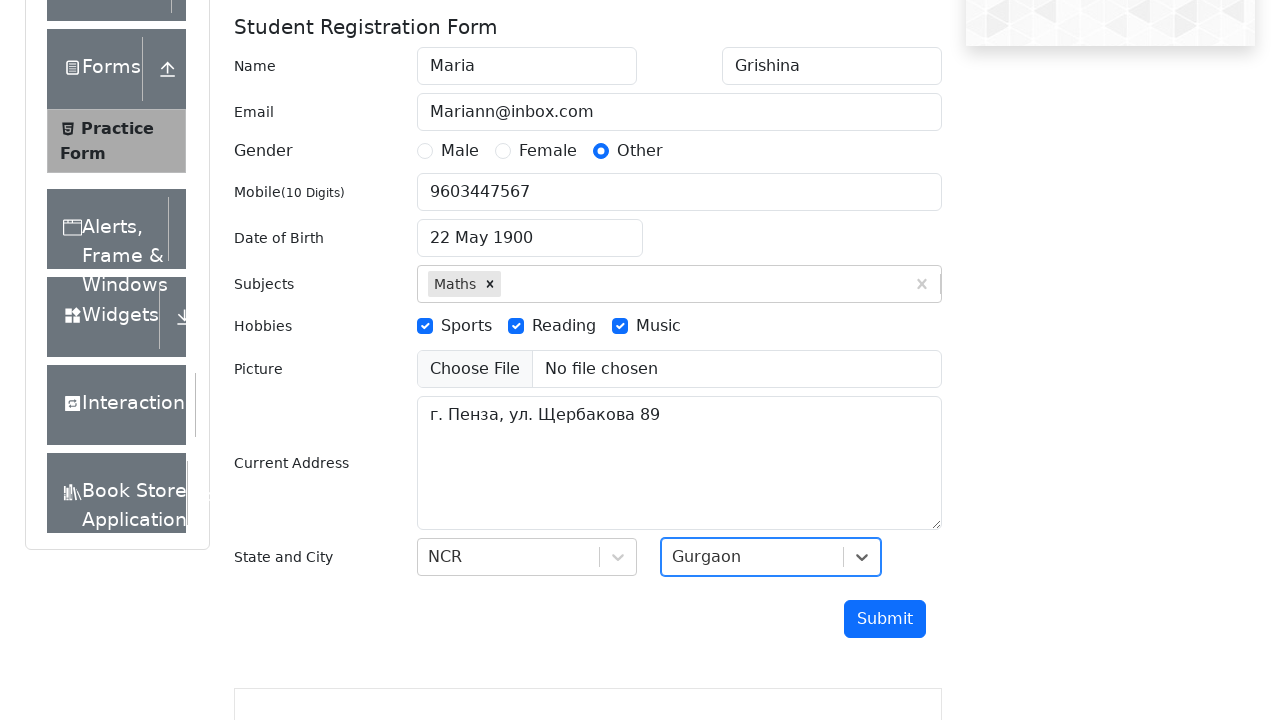

Clicked submit button to submit the form at (885, 619) on #submit
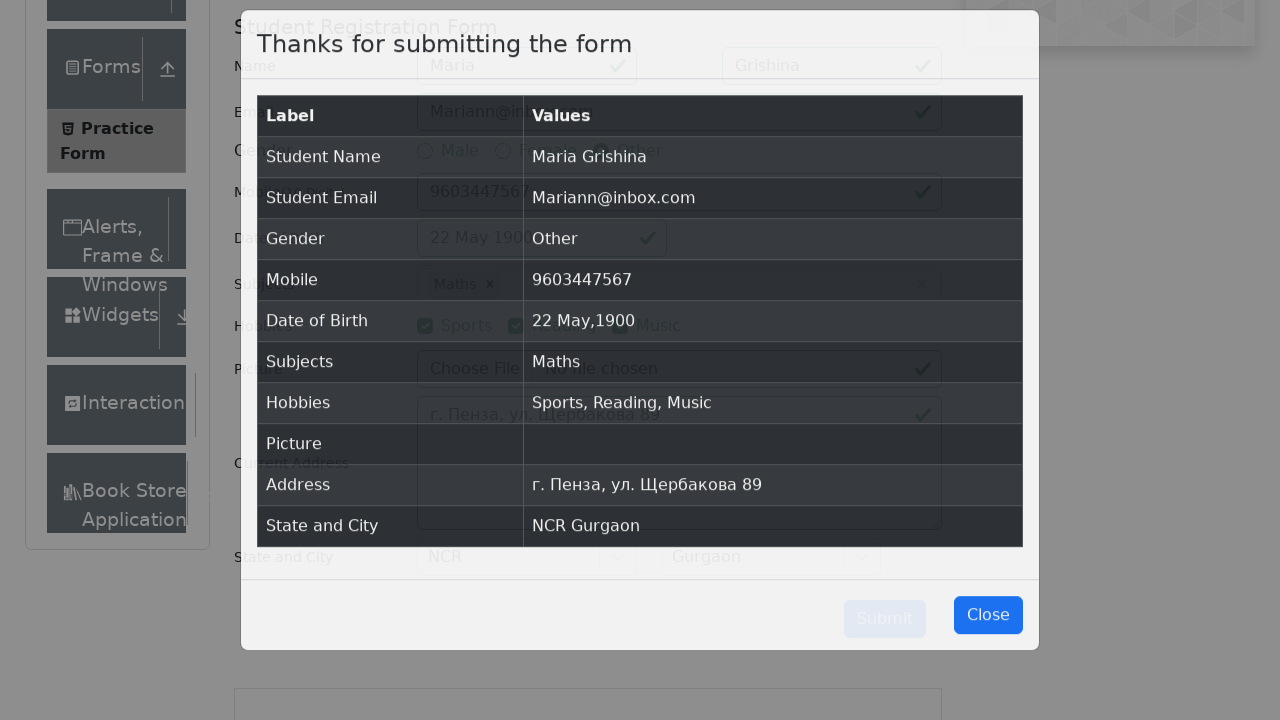

Waited for confirmation modal with submitted data to appear
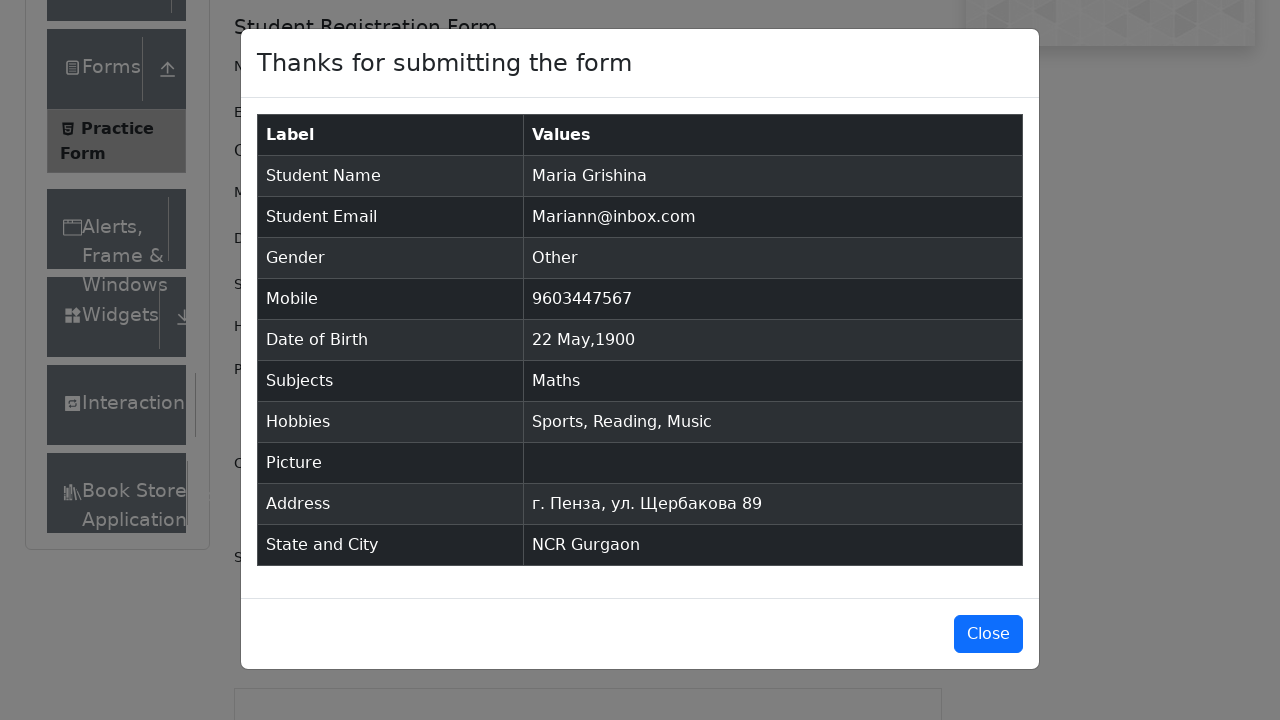

Clicked button to close confirmation modal at (988, 634) on #closeLargeModal
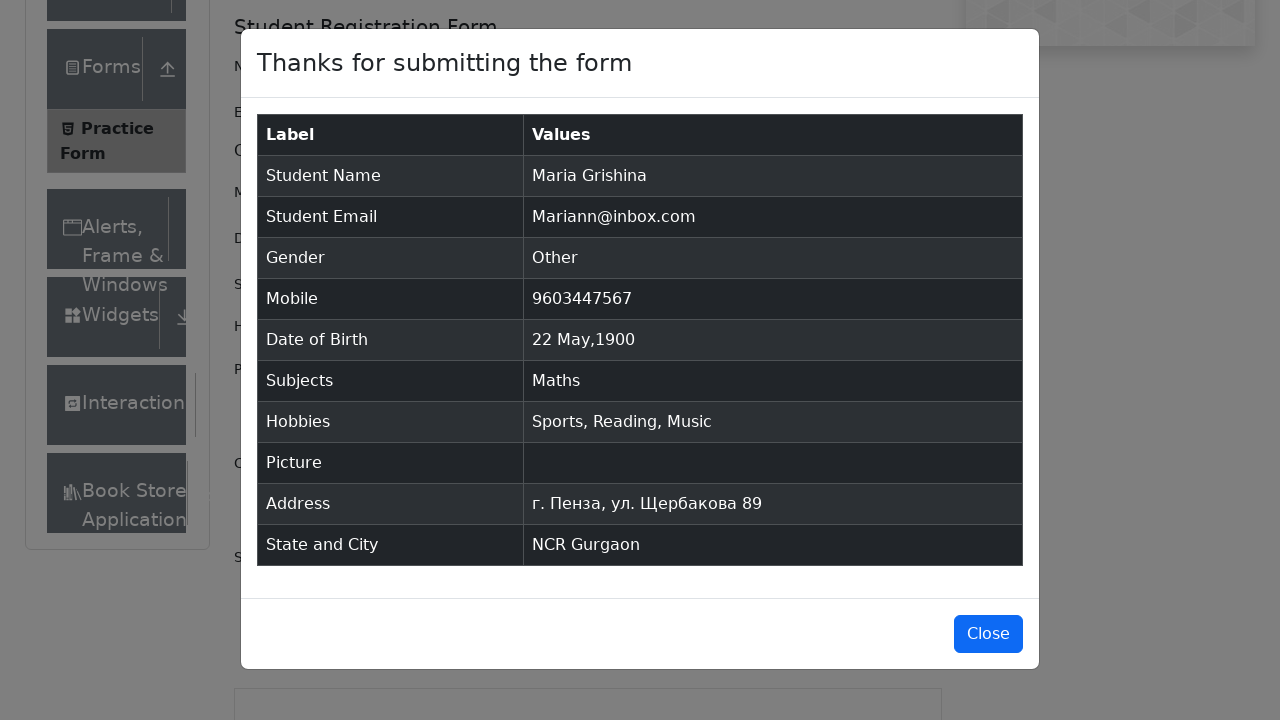

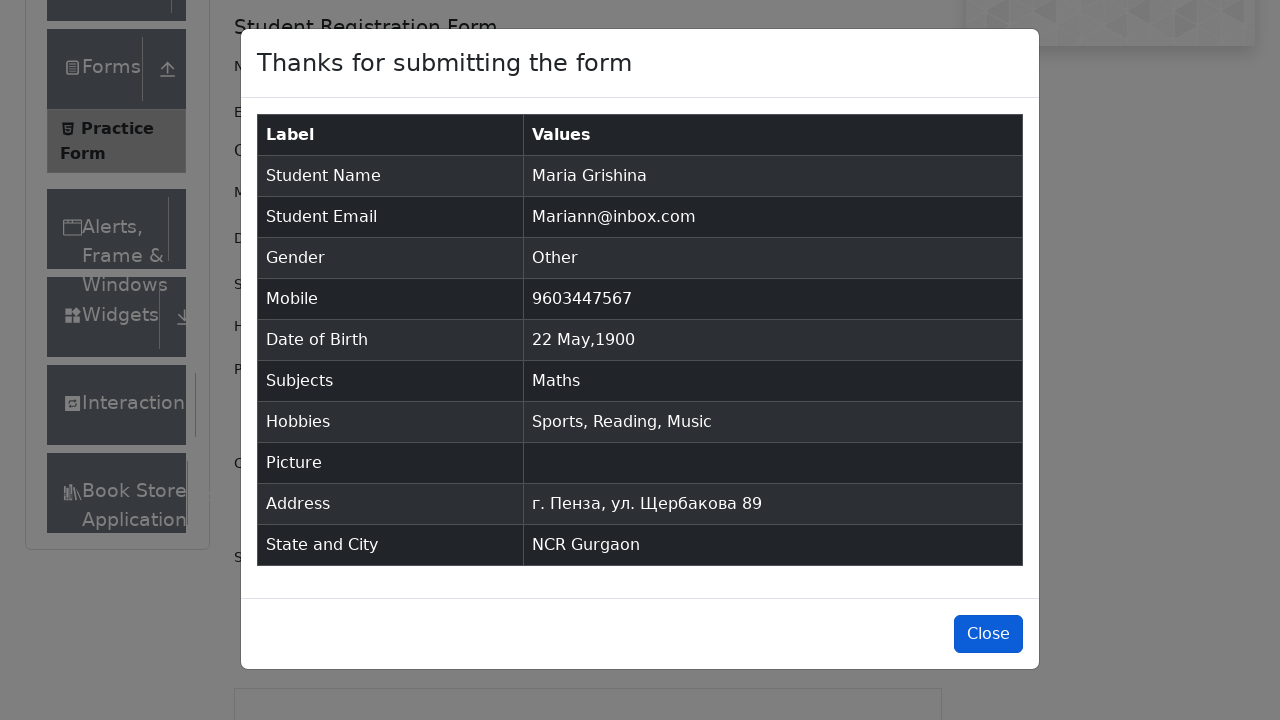